Verifies that the page heading displays "Login" text on the OrangeHRM login page

Starting URL: https://opensource-demo.orangehrmlive.com/web/index.php/auth/login

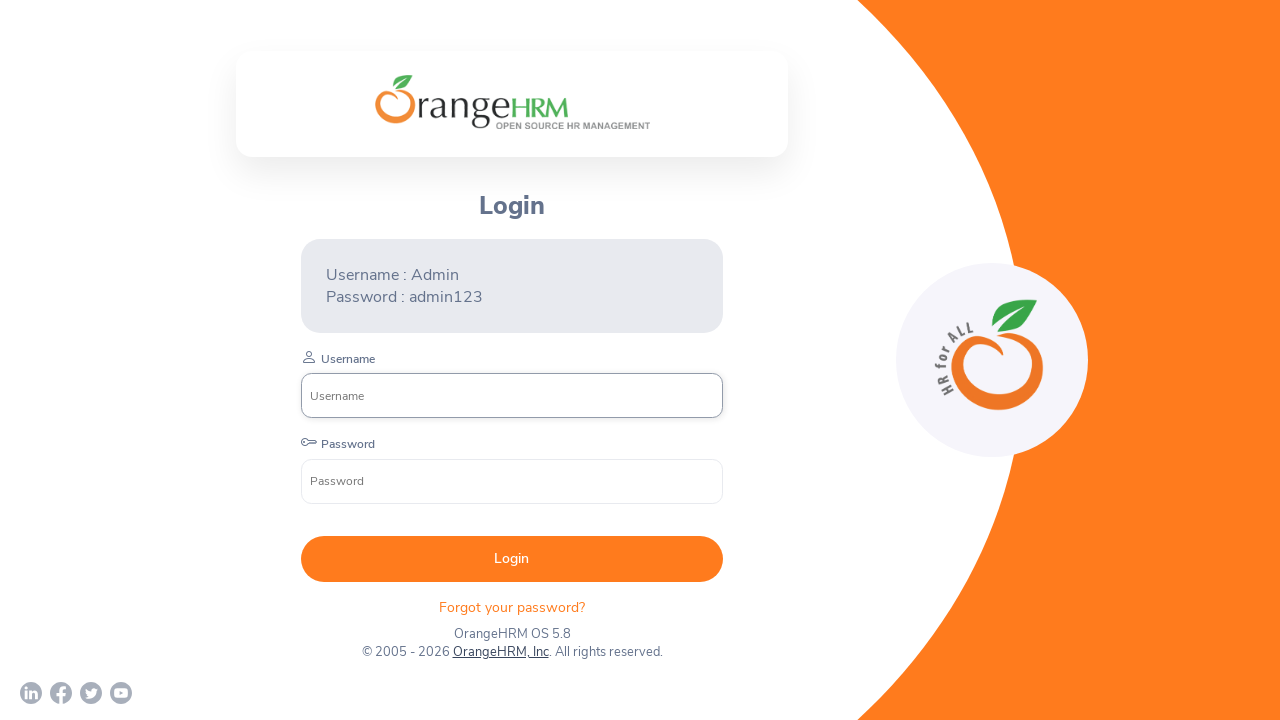

Waited for page heading element to load
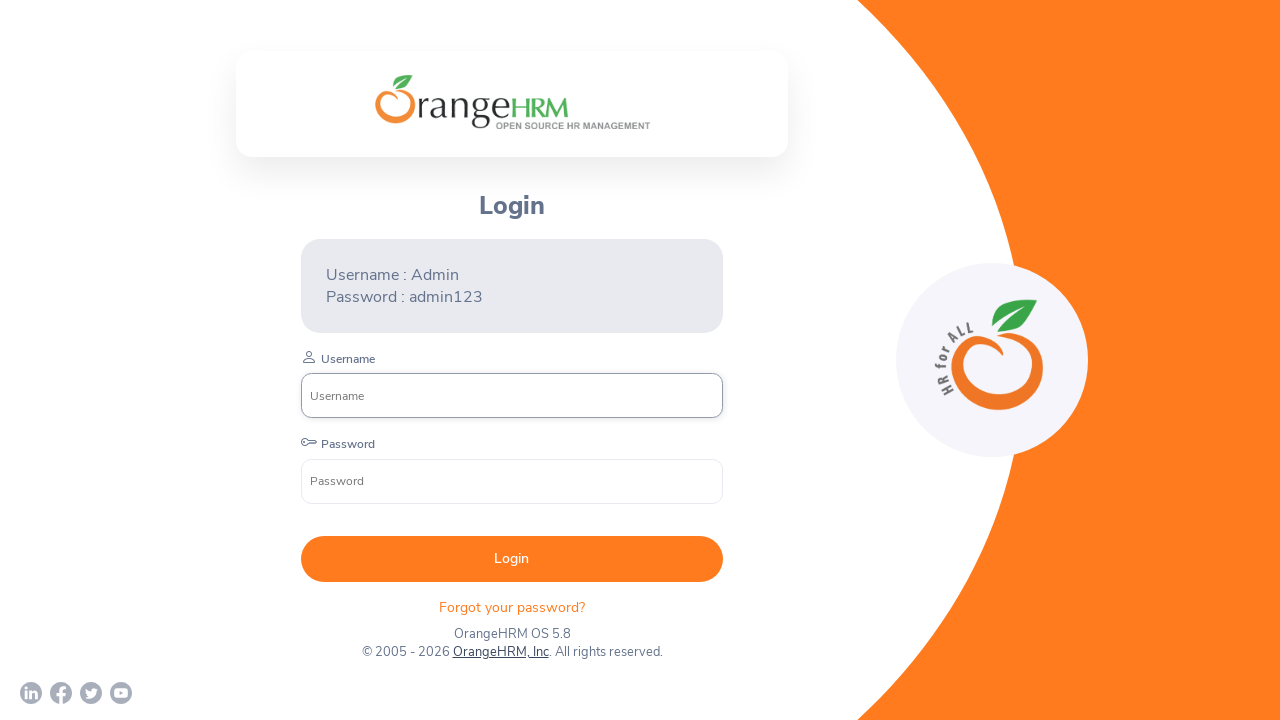

Located page heading element
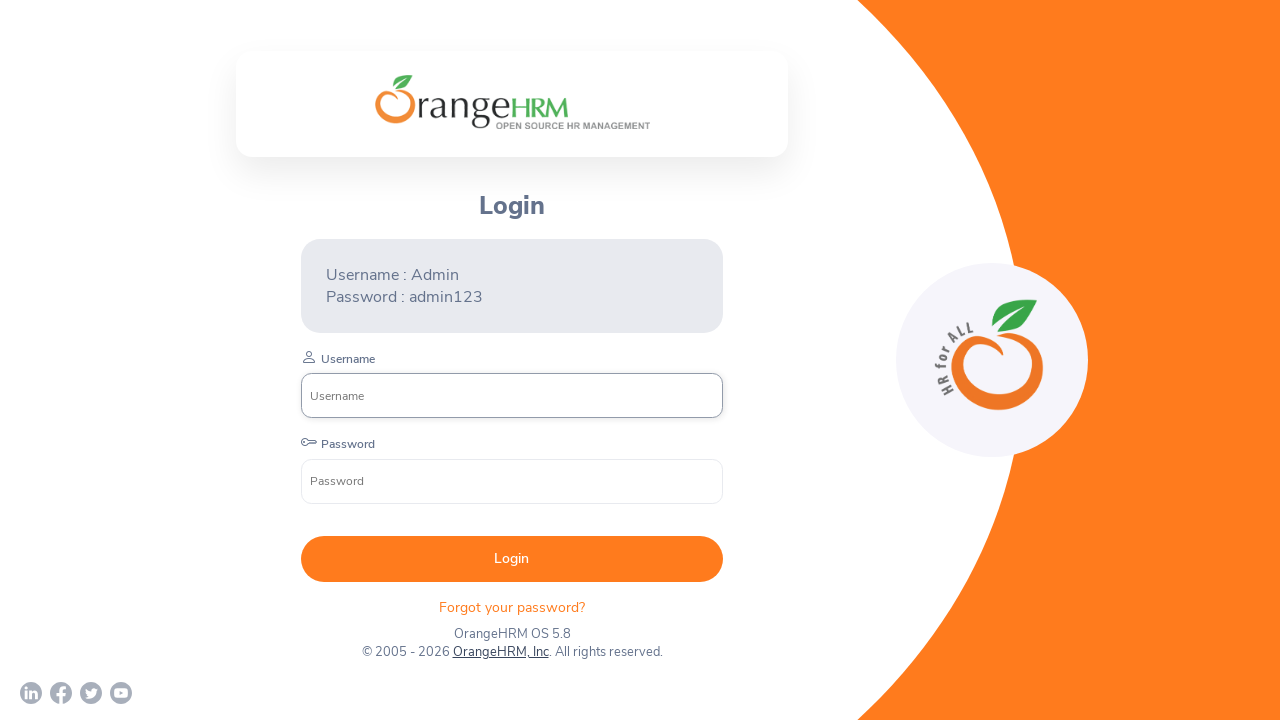

Verified page heading displays 'Login' text
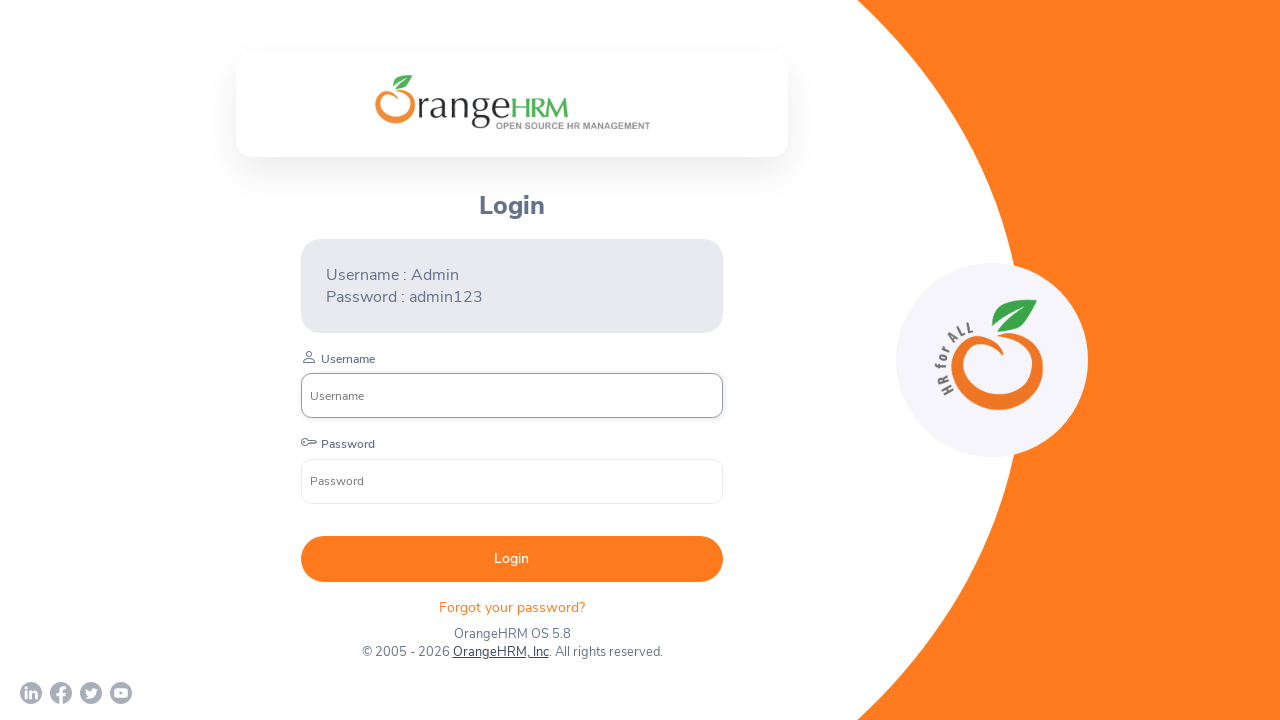

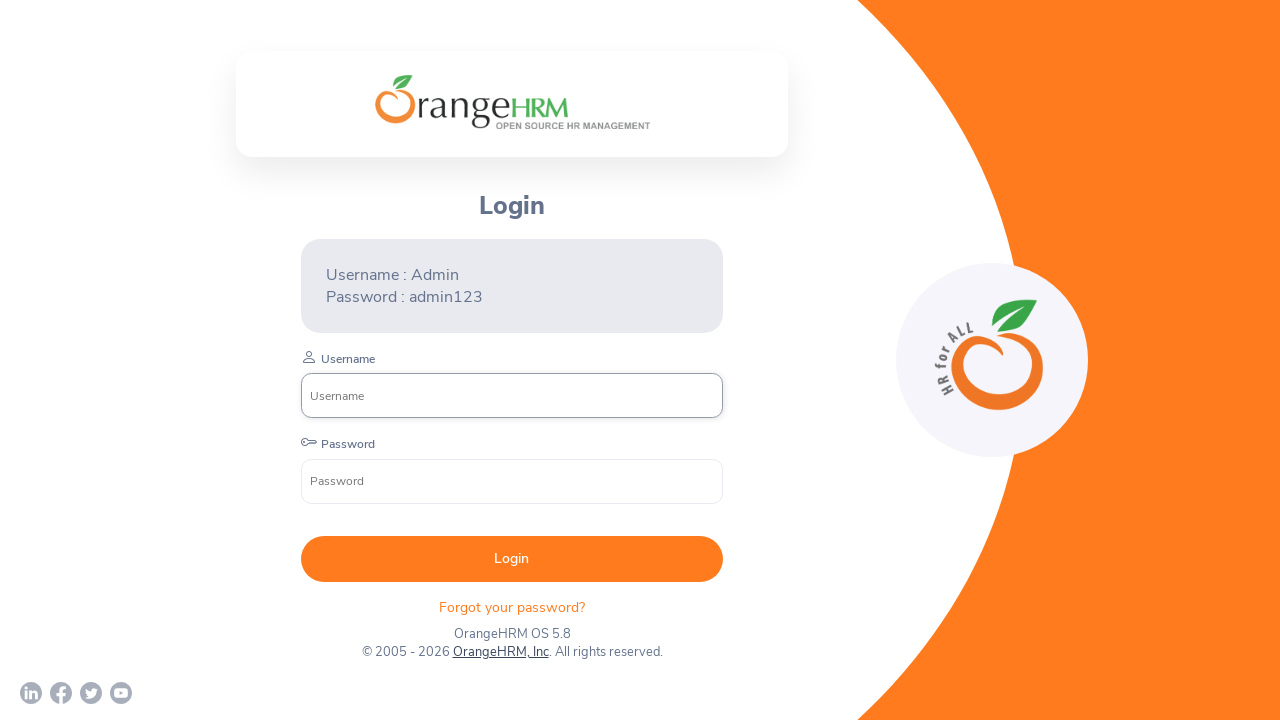